Tests hidden layers functionality by clicking a link to navigate to the Hidden Layers page, then clicking a button and verifying visibility of another button element

Starting URL: http://www.uitestingplayground.com/

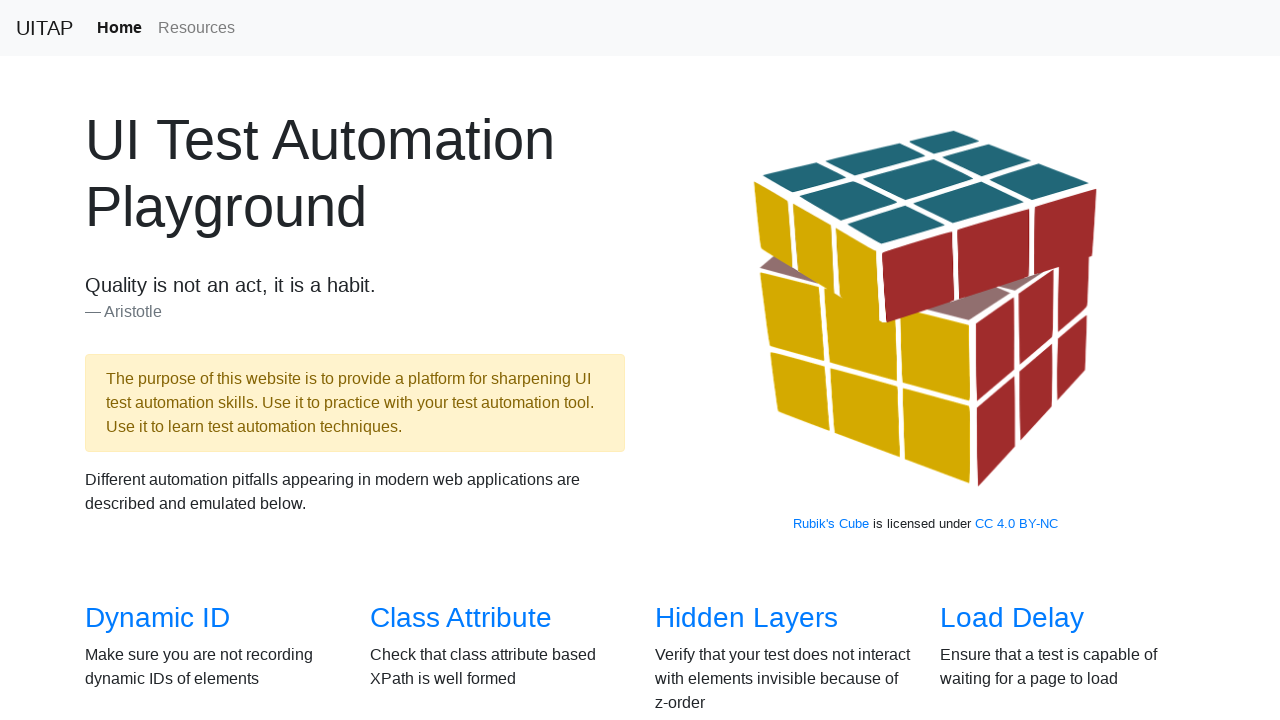

Clicked Hidden Layers link to navigate to test page at (746, 618) on internal:role=link[name="Hidden Layers"s]
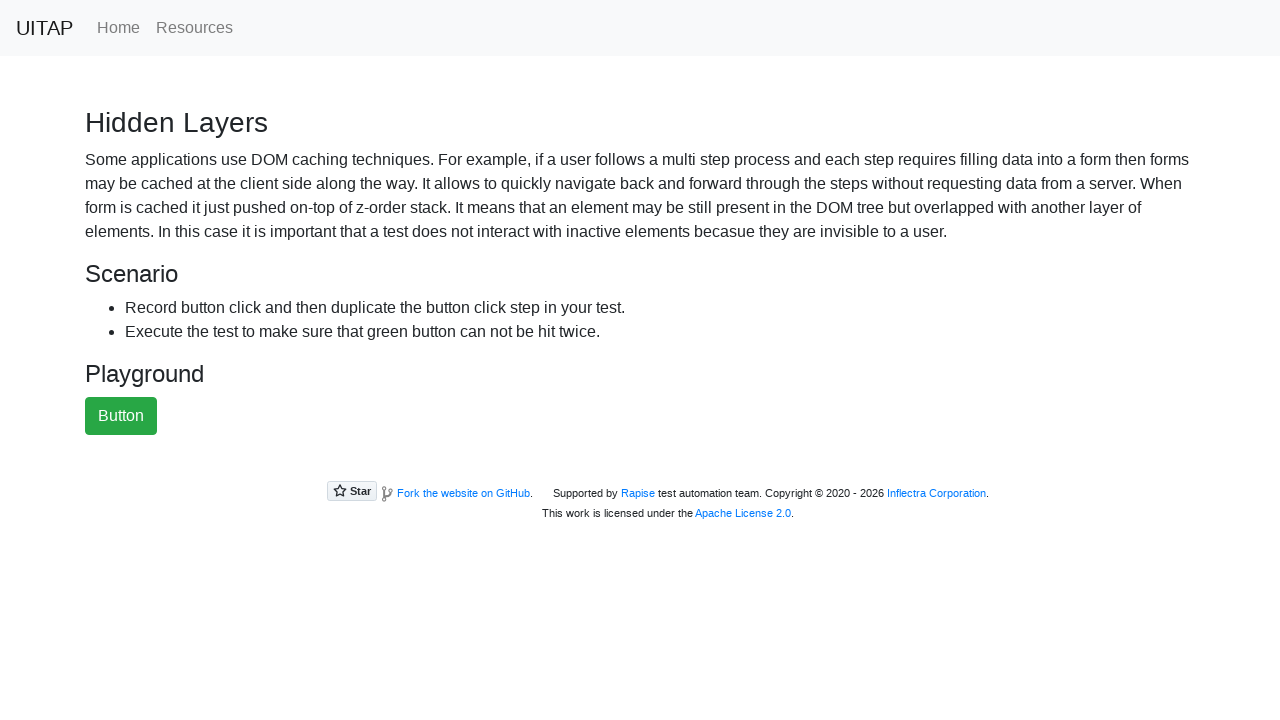

Clicked the green Button to reveal hidden elements at (121, 416) on internal:role=button[name="Button"i]
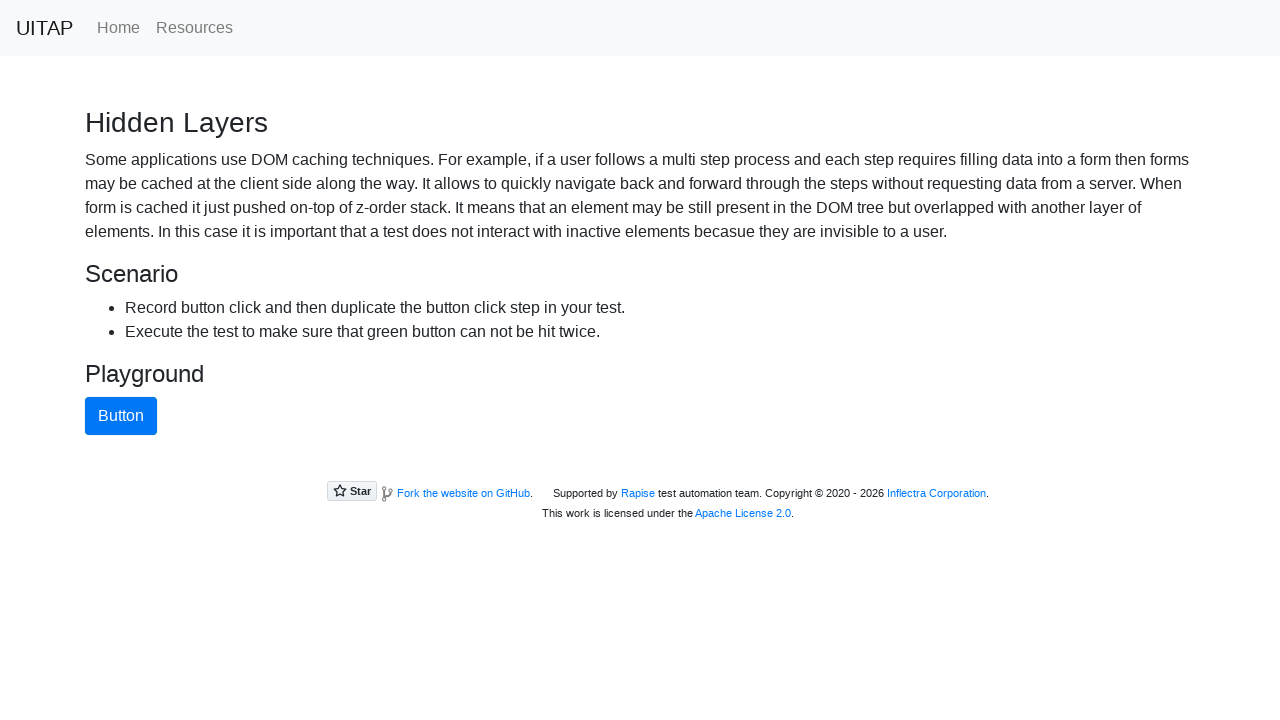

Blue button became visible and is ready for interaction
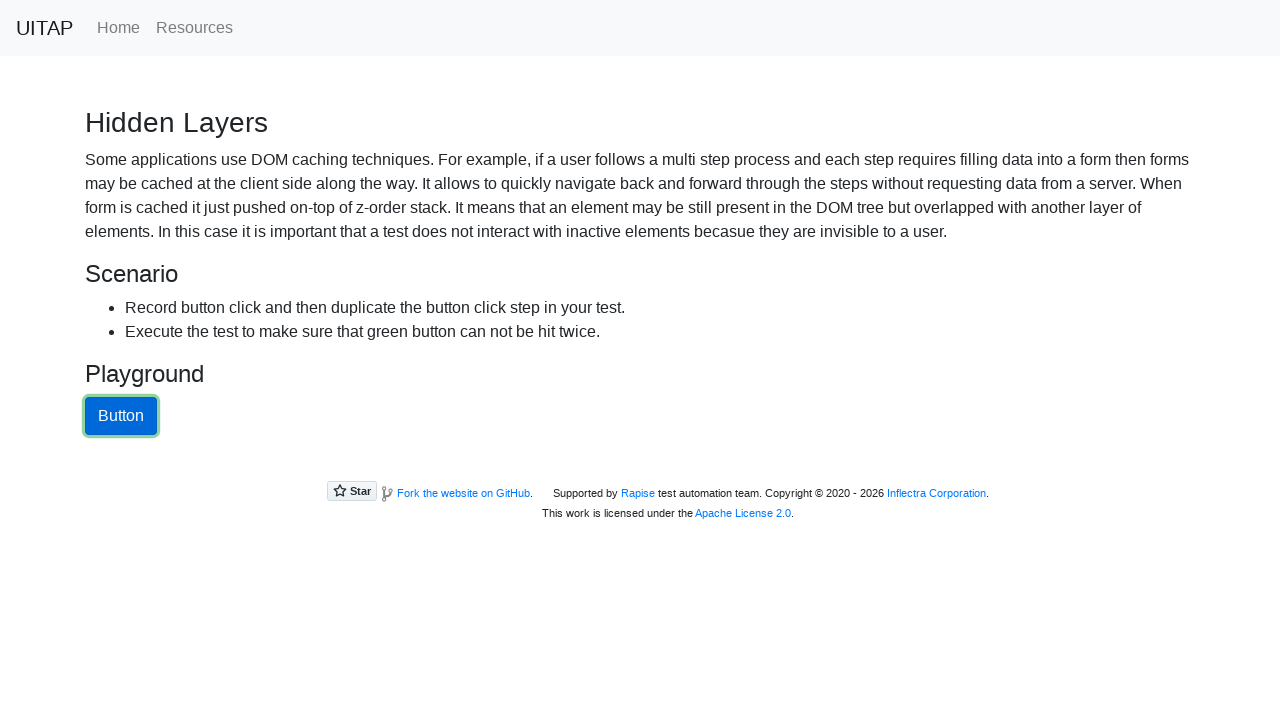

Clicked the blue button successfully at (121, 416) on #blueButton
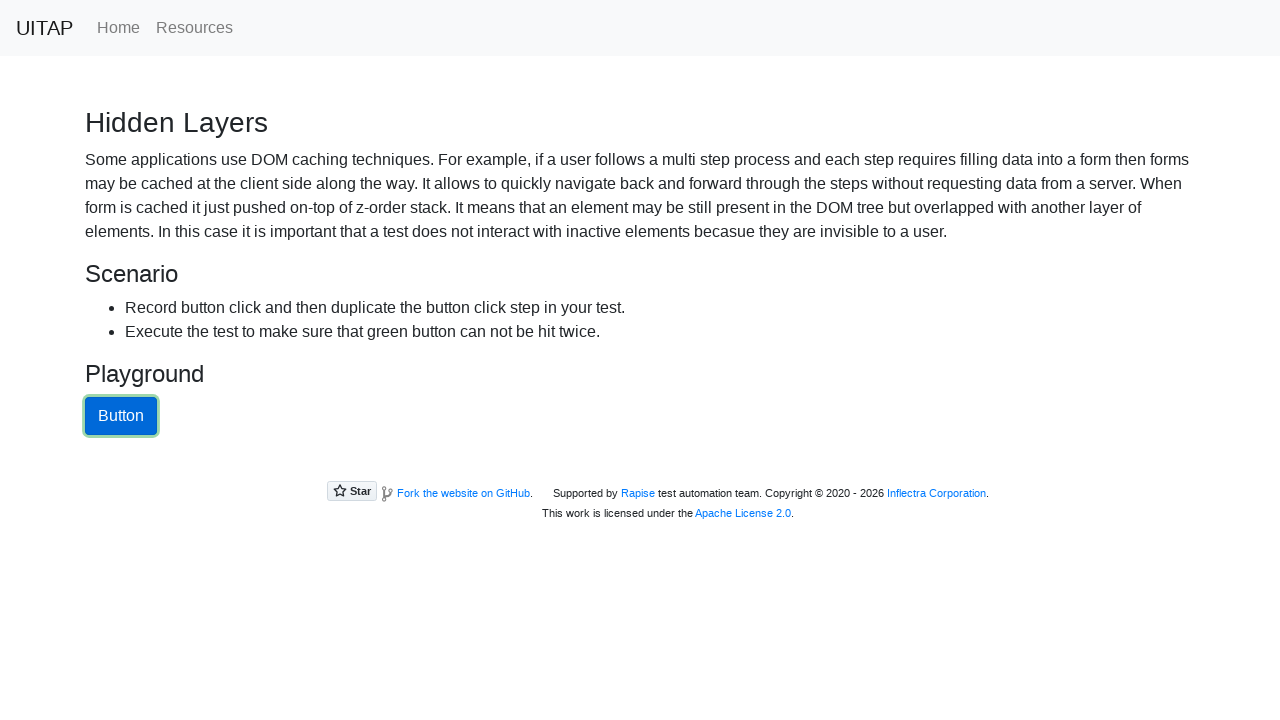

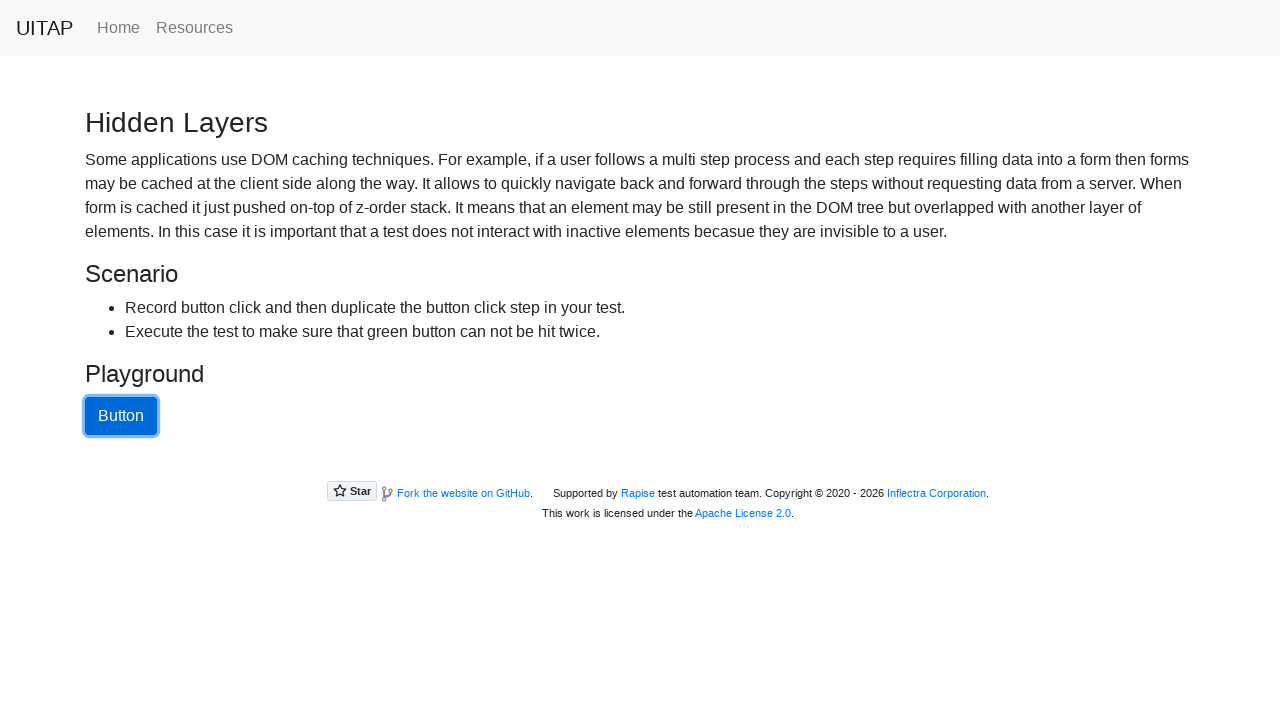